Tests that todo data persists after page reload by creating items, completing one, and verifying state after reload

Starting URL: https://demo.playwright.dev/todomvc

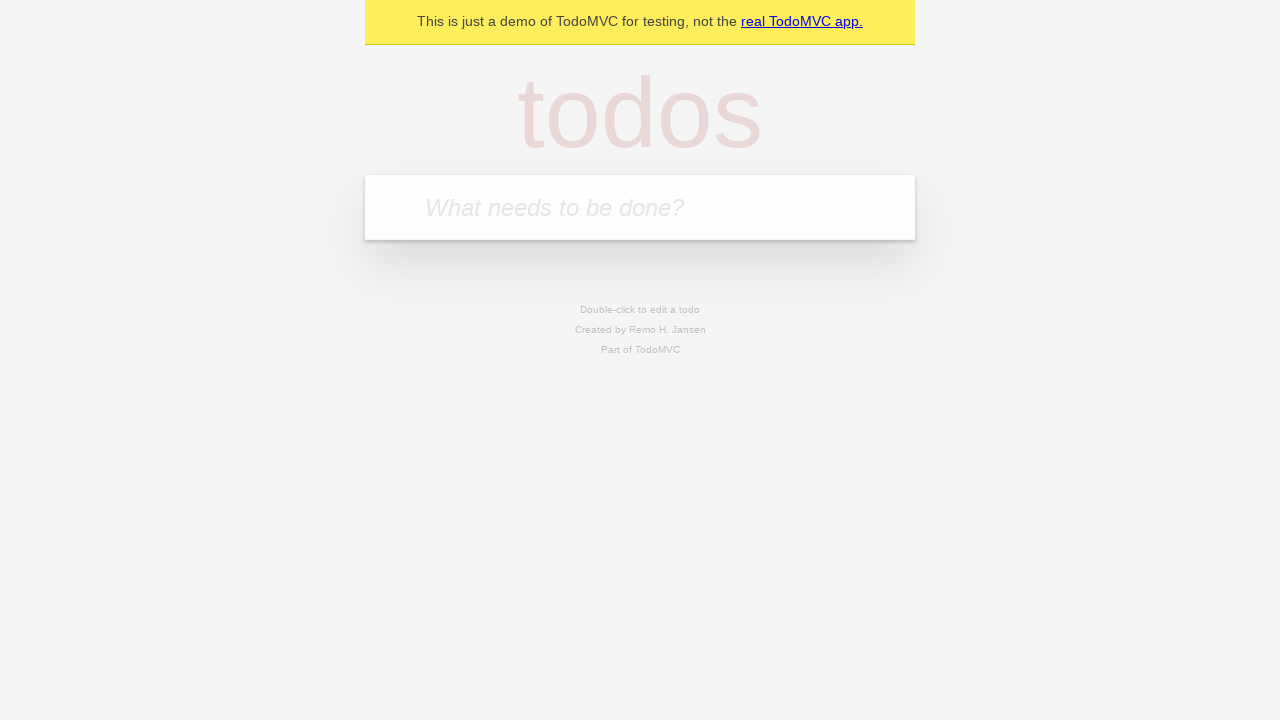

Filled todo input with 'buy some cheese' on internal:attr=[placeholder="What needs to be done?"i]
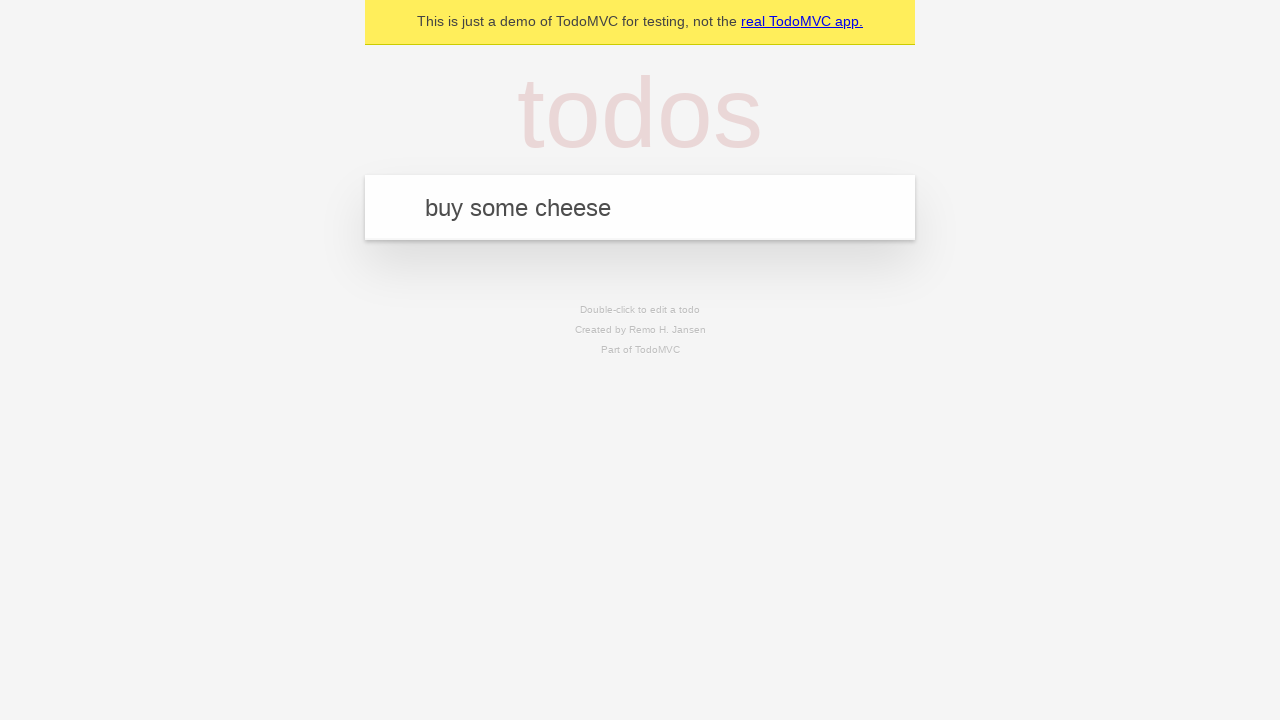

Pressed Enter to create first todo on internal:attr=[placeholder="What needs to be done?"i]
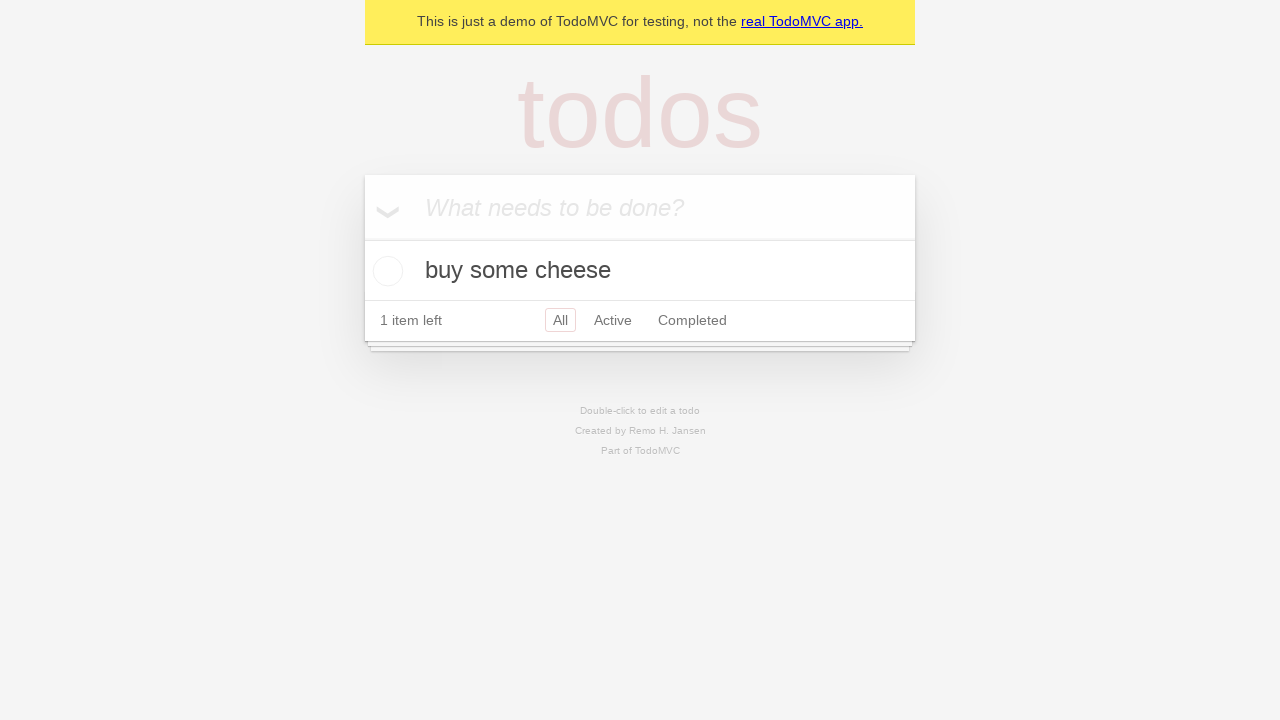

Filled todo input with 'feed the cat' on internal:attr=[placeholder="What needs to be done?"i]
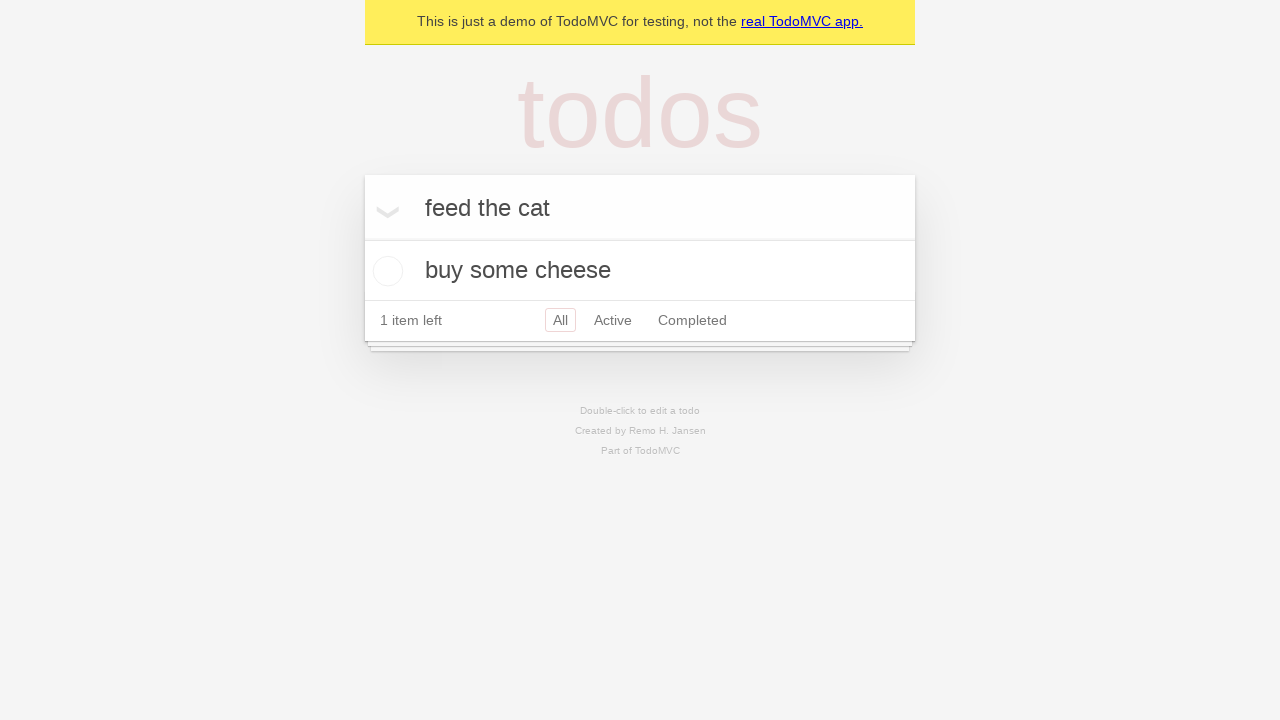

Pressed Enter to create second todo on internal:attr=[placeholder="What needs to be done?"i]
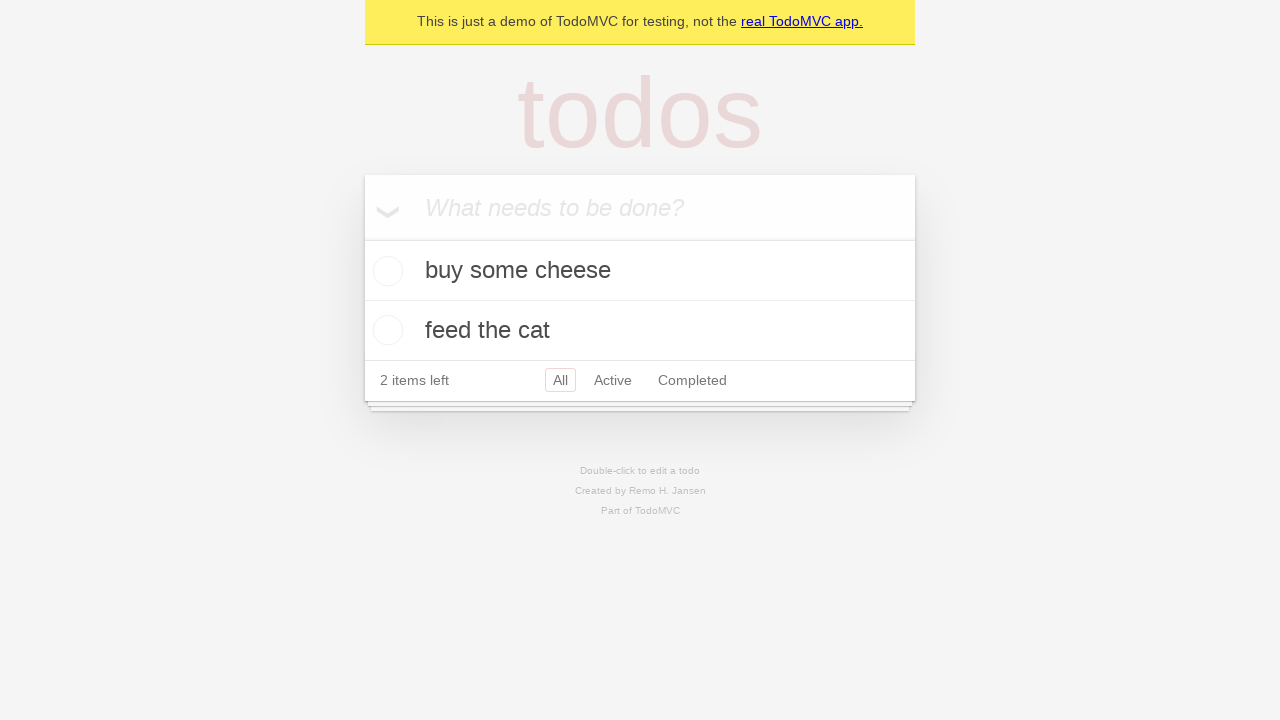

Checked first todo item at (385, 271) on internal:testid=[data-testid="todo-item"s] >> nth=0 >> internal:role=checkbox
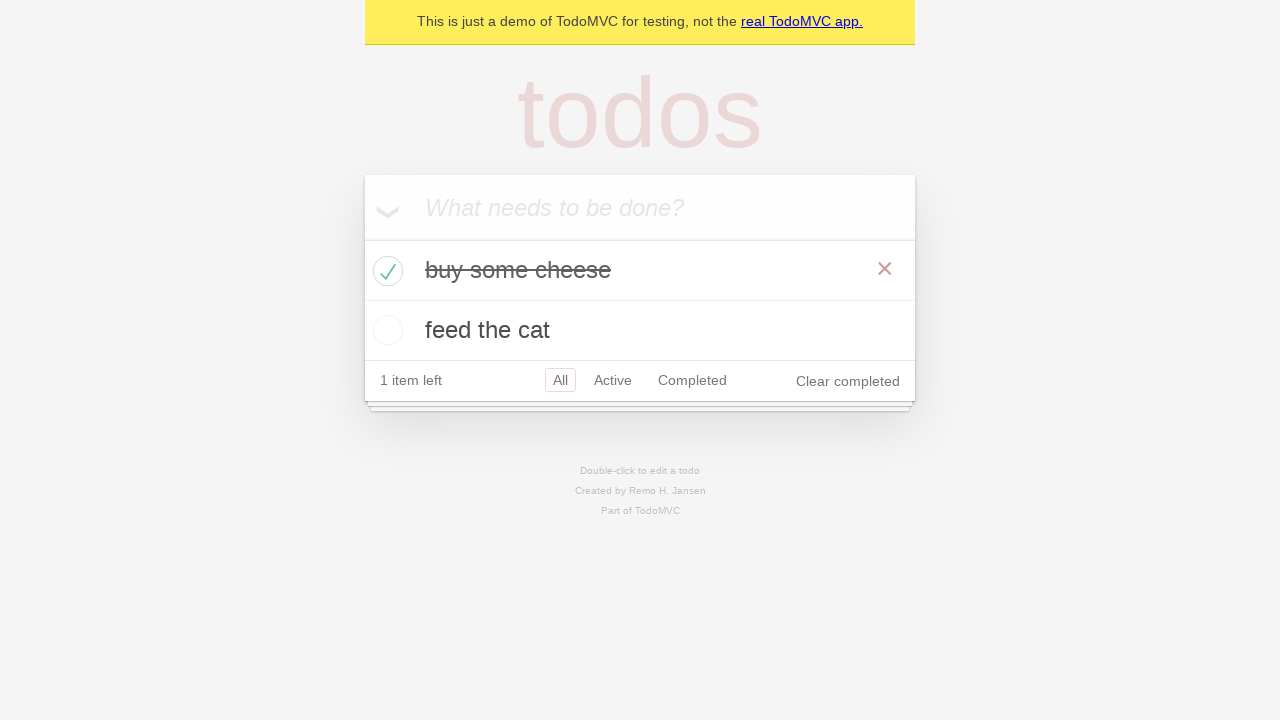

Reloaded the page
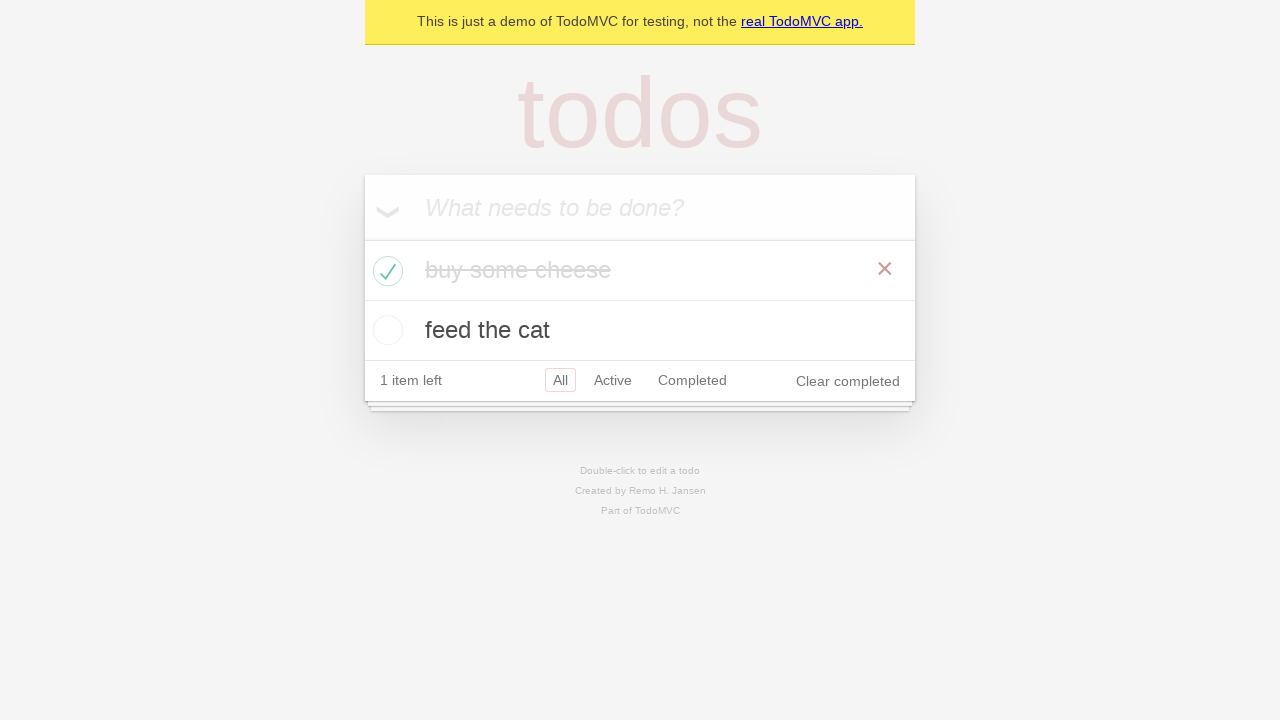

Todo items loaded after page reload
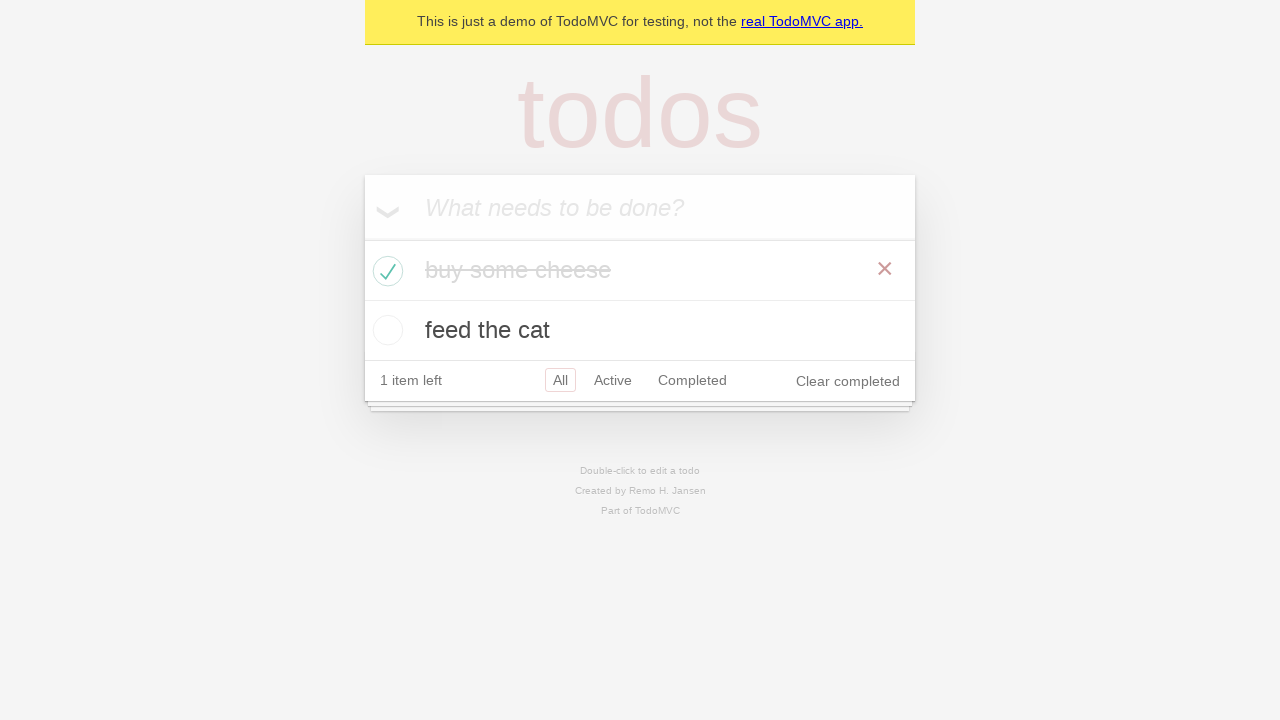

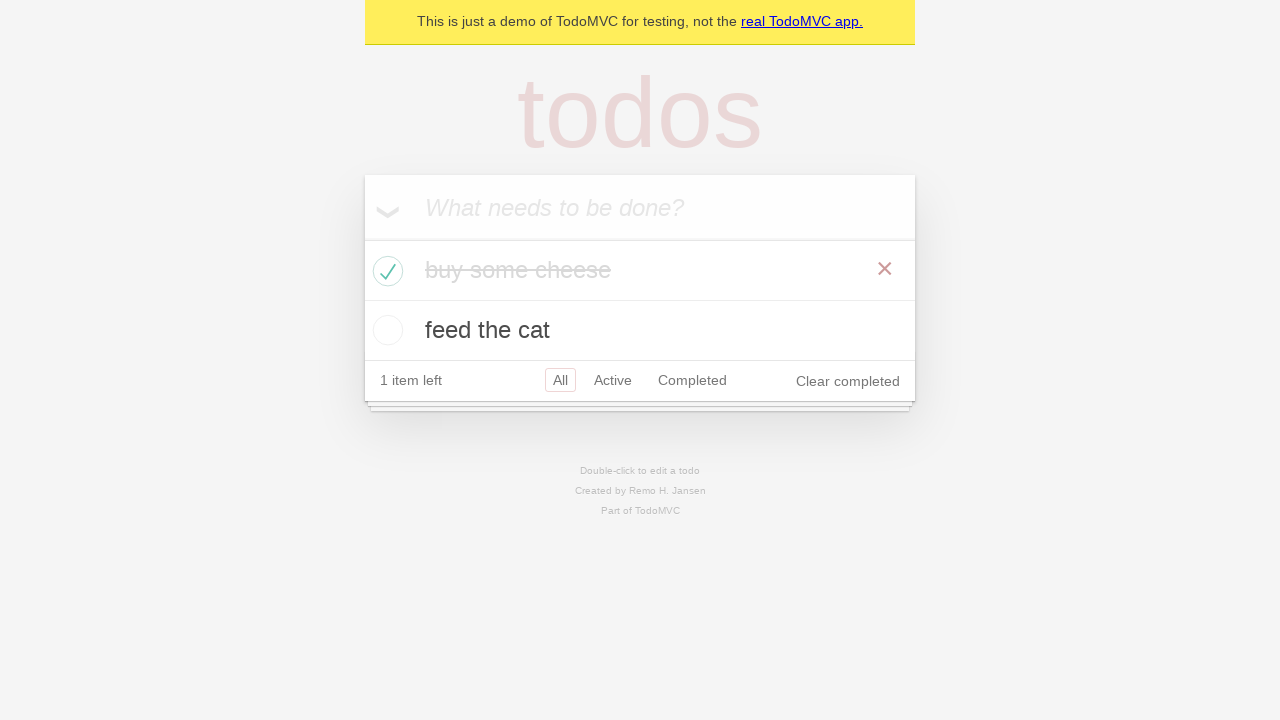